Navigates through XKCD comic pages using next/previous buttons to test navigation functionality

Starting URL: https://xkcd.com/1512/

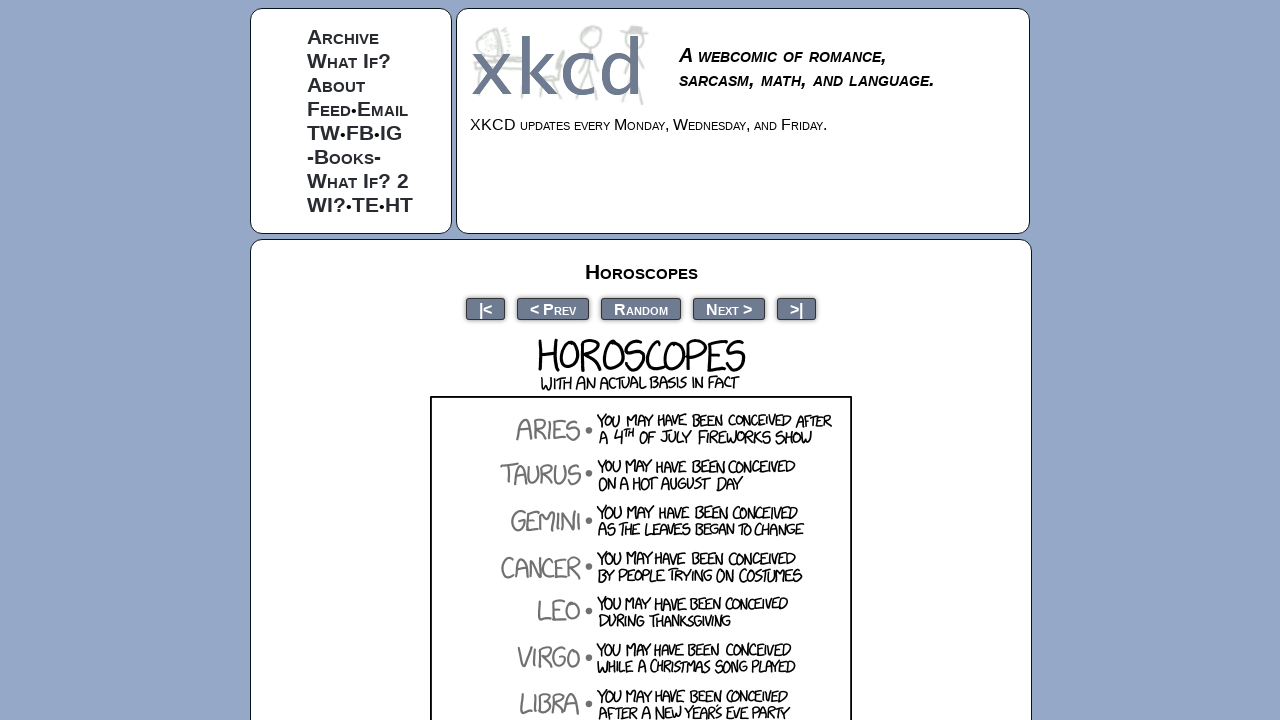

Clicked next button to navigate forward through XKCD comics at (729, 308) on a[rel="next"]
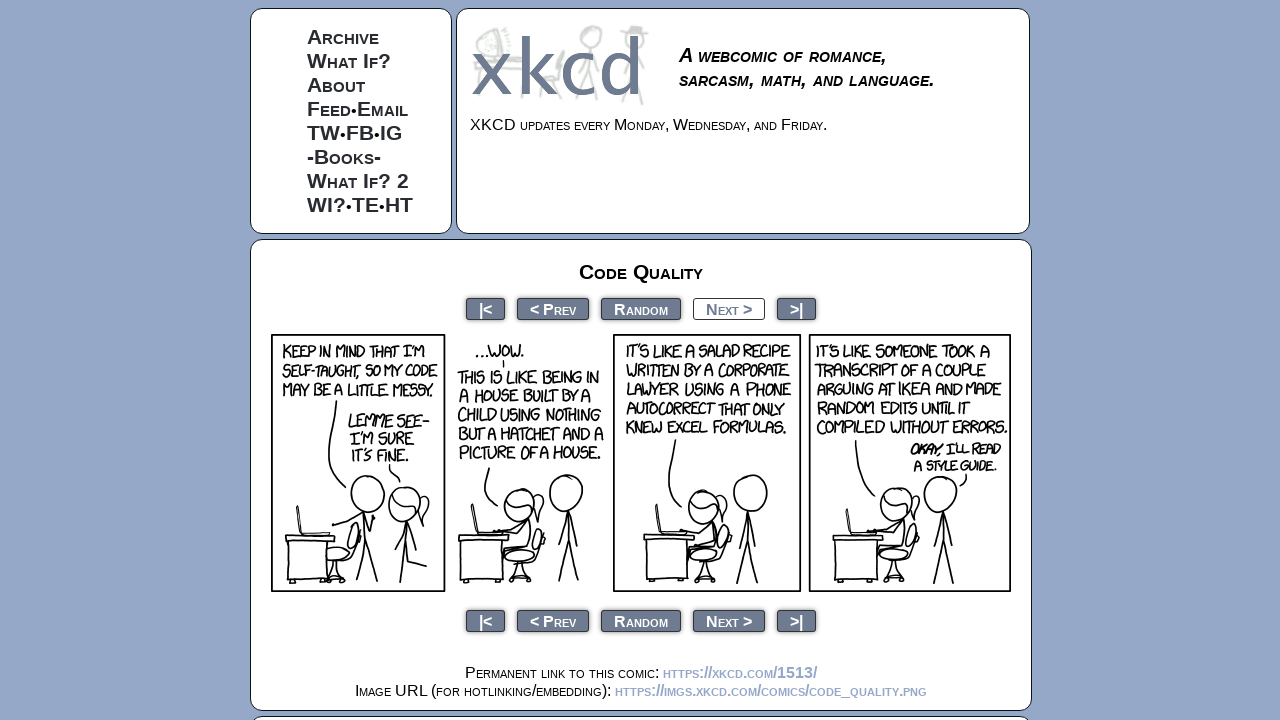

Clicked next button to navigate forward through XKCD comics at (729, 308) on a[rel="next"]
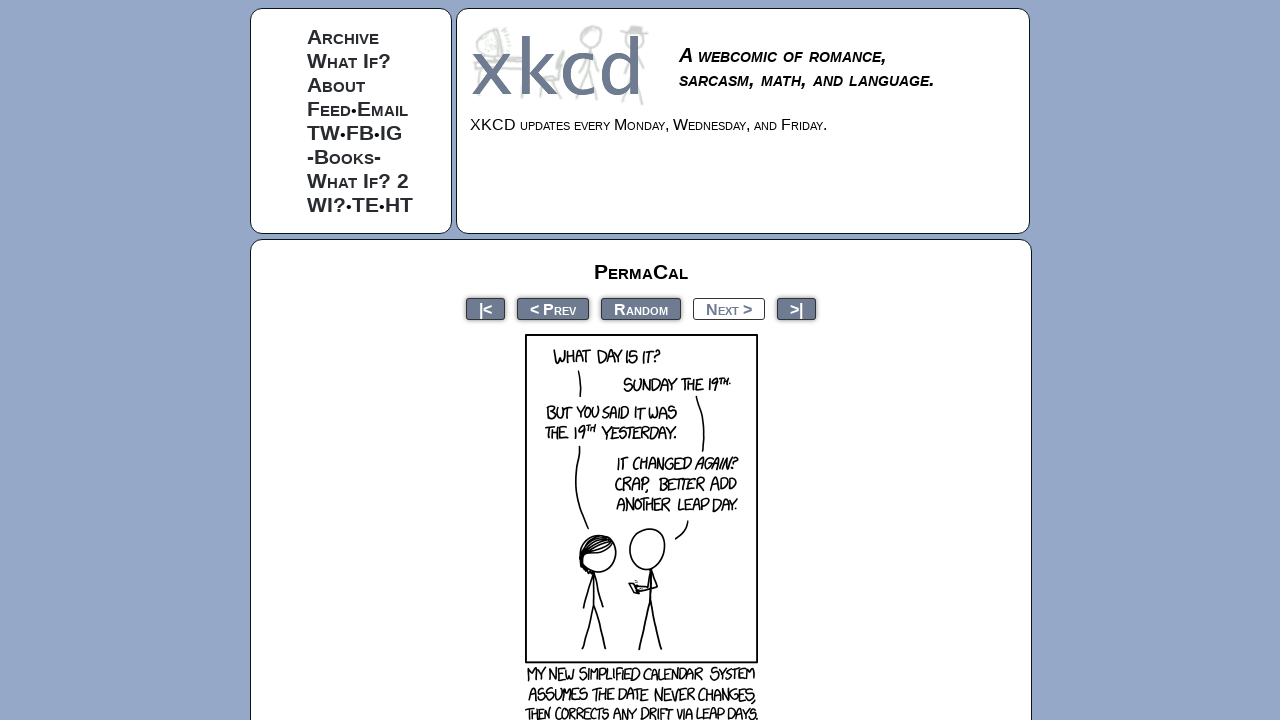

Clicked next button to navigate forward through XKCD comics at (729, 308) on a[rel="next"]
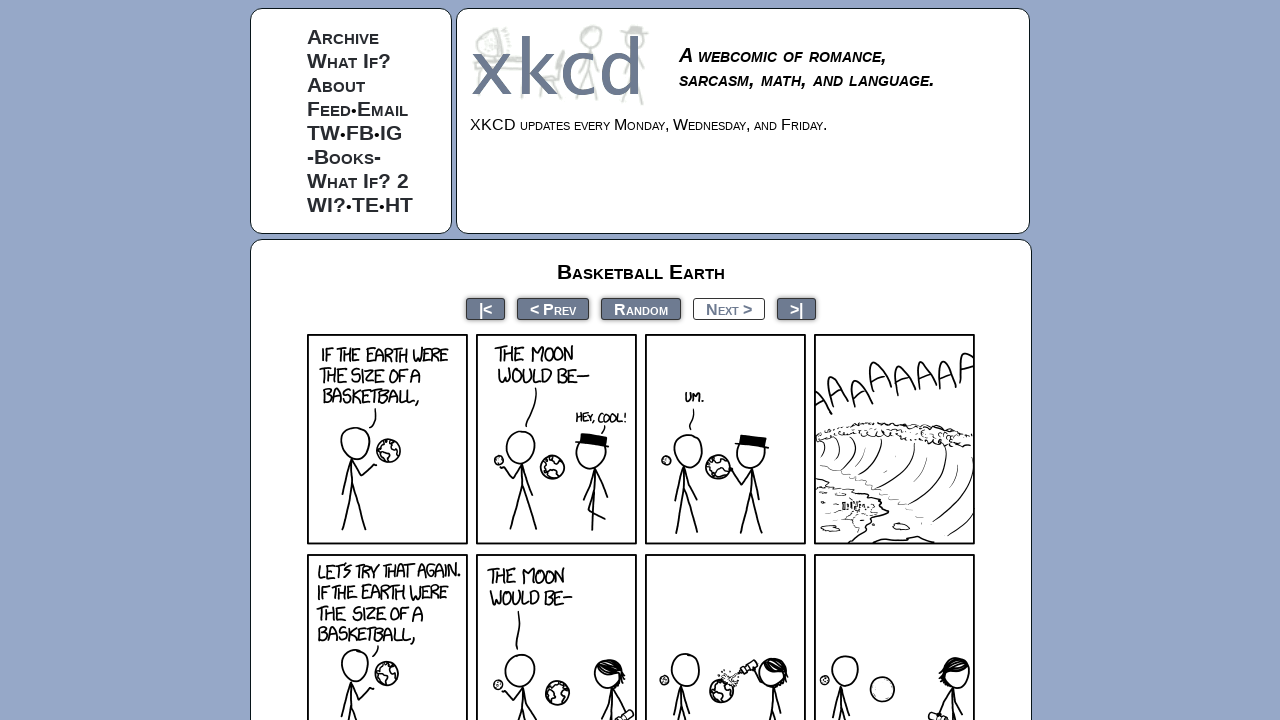

Clicked next button to navigate forward through XKCD comics at (729, 308) on a[rel="next"]
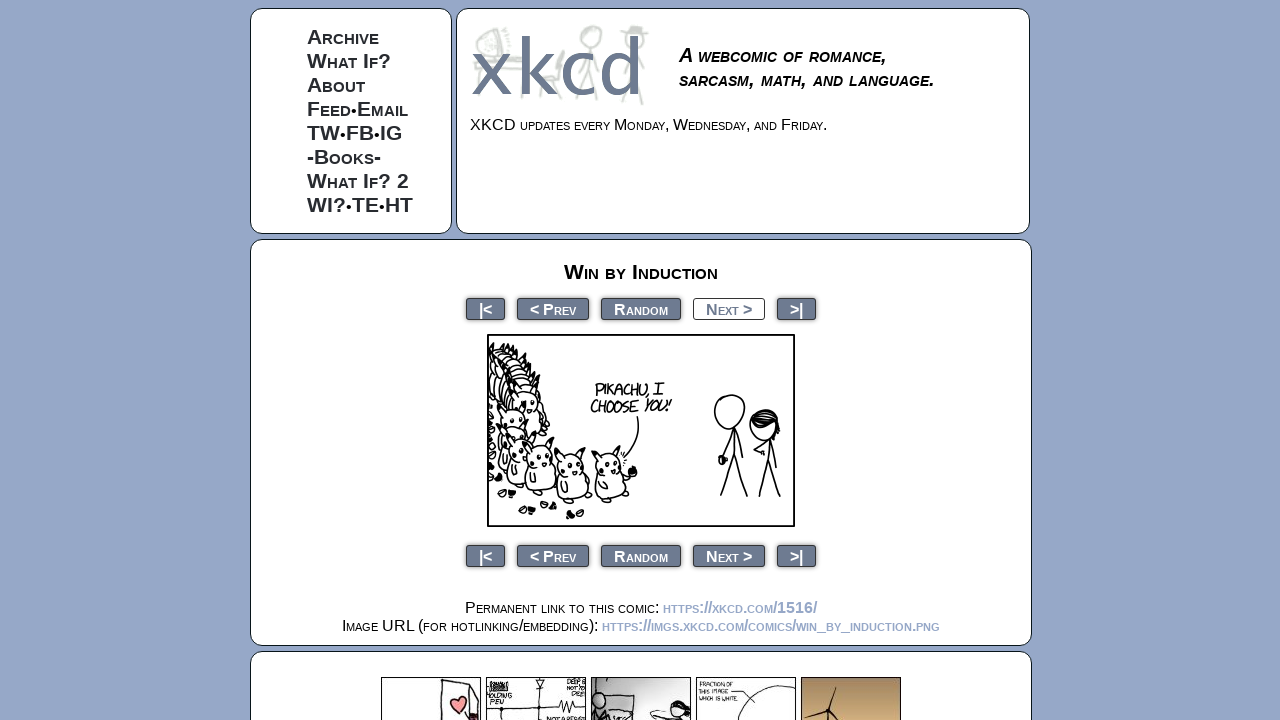

Clicked previous button to navigate backward through XKCD comics at (553, 308) on a[rel="prev"]
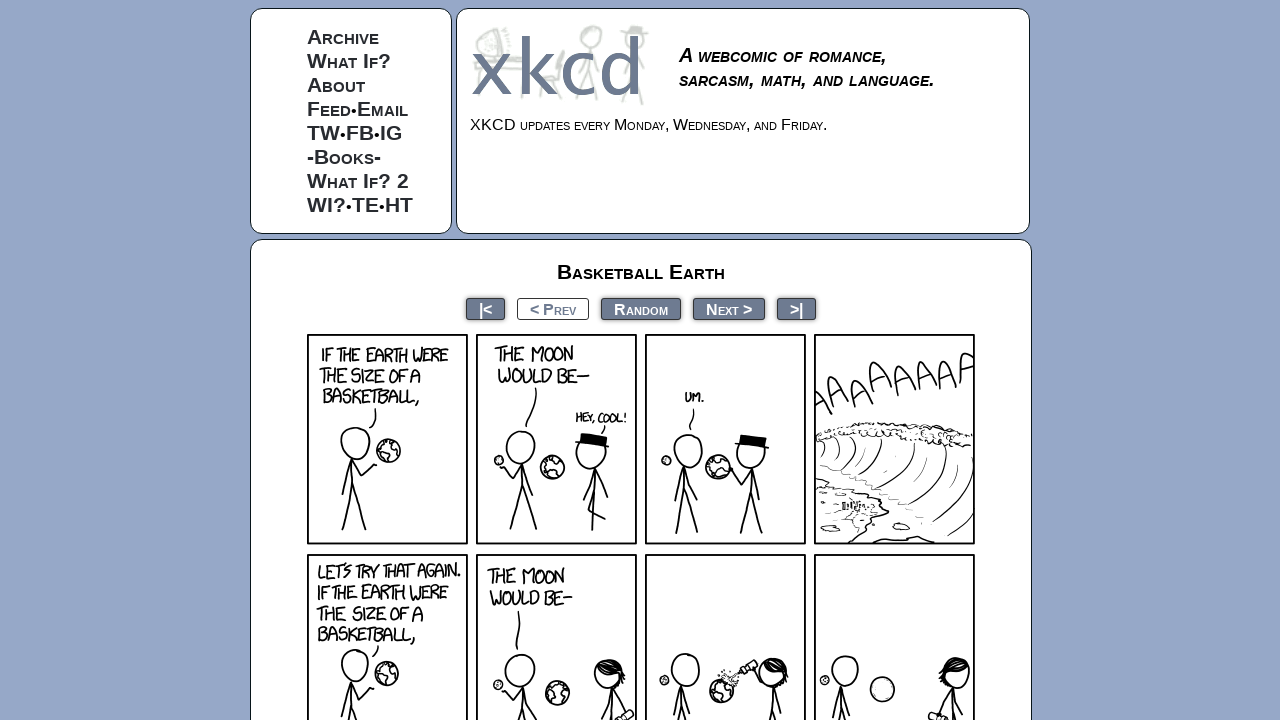

Clicked previous button to navigate backward through XKCD comics at (553, 308) on a[rel="prev"]
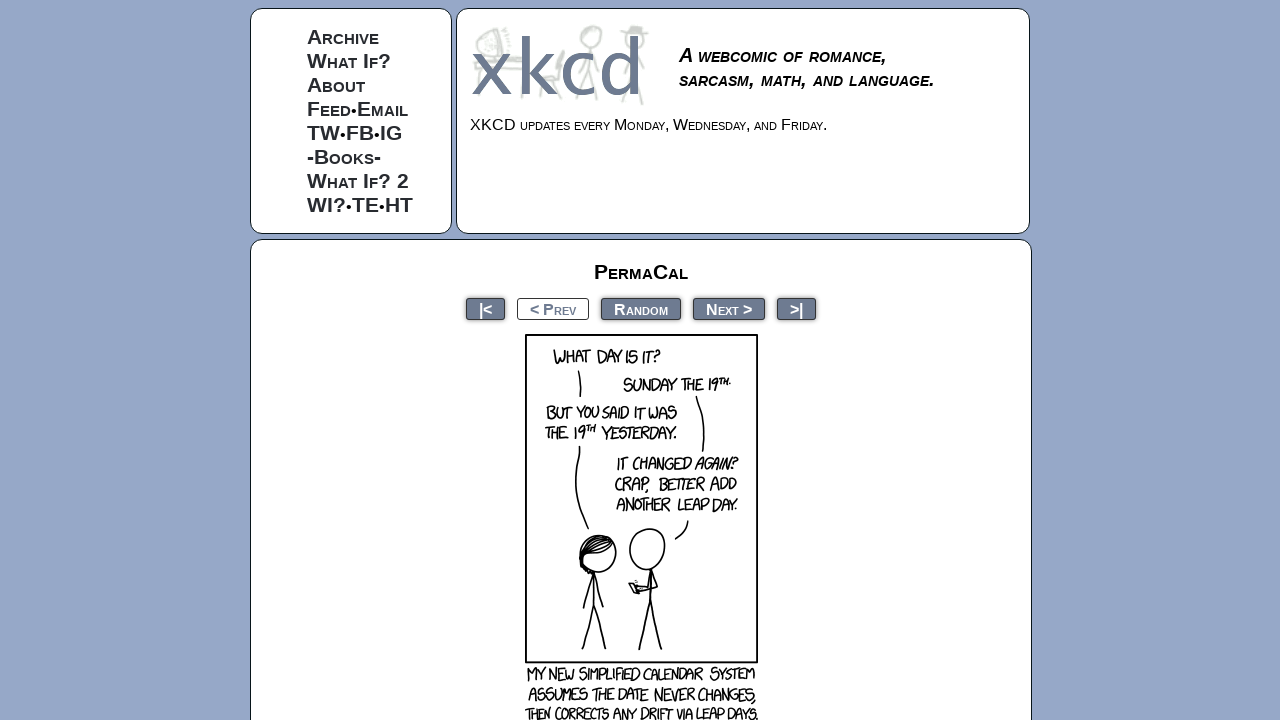

Clicked previous button to navigate backward through XKCD comics at (553, 308) on a[rel="prev"]
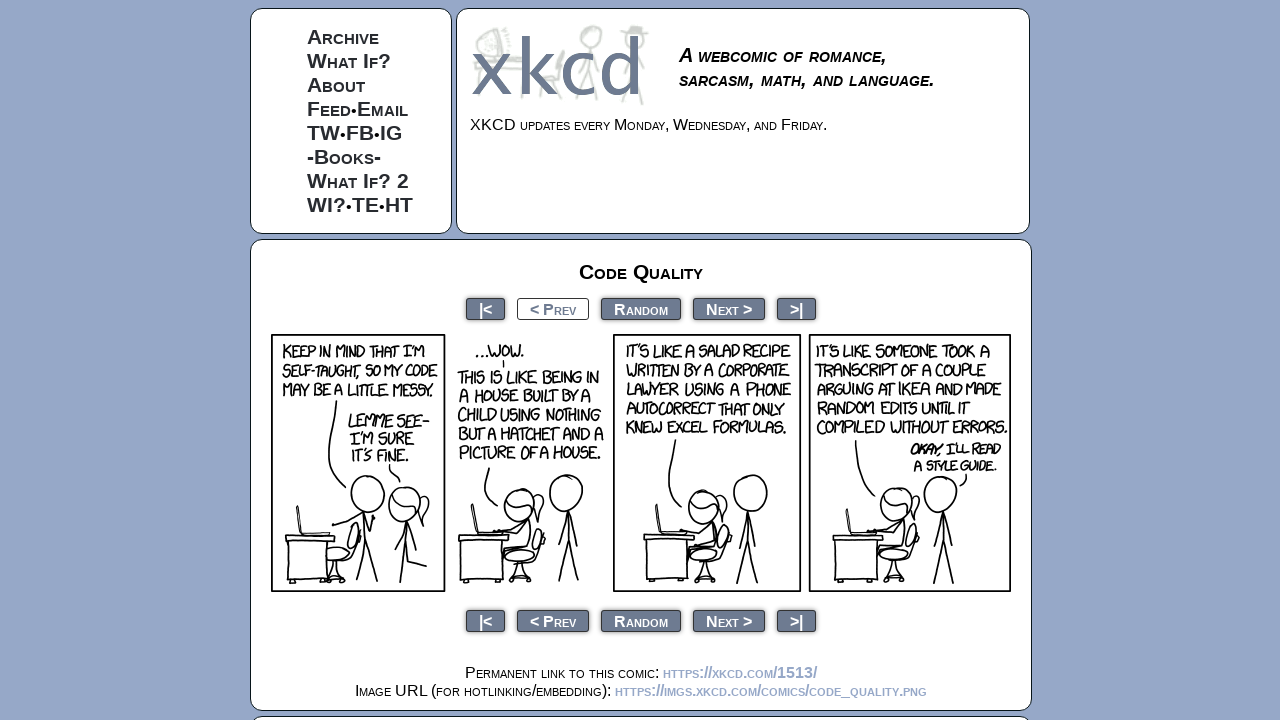

Navigated to XKCD comic 1520
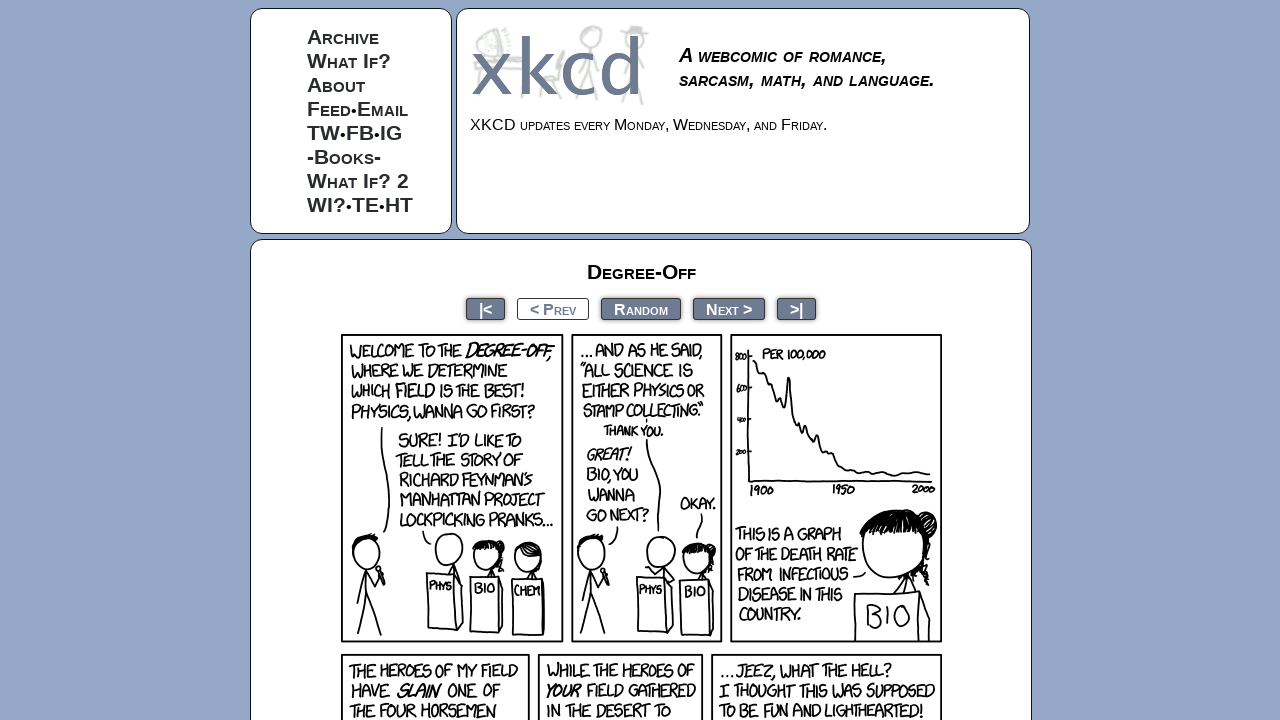

Clicked next button to navigate forward through XKCD comics at (729, 308) on a[rel="next"]
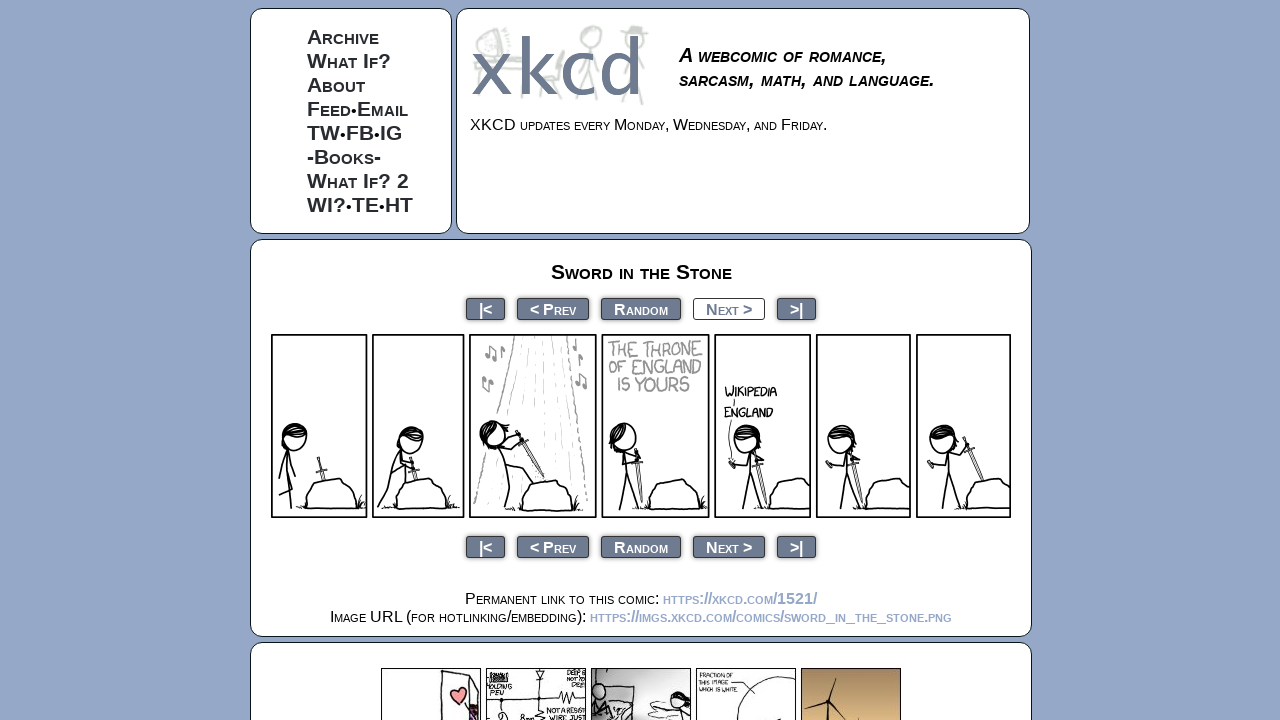

Clicked next button to navigate forward through XKCD comics at (729, 308) on a[rel="next"]
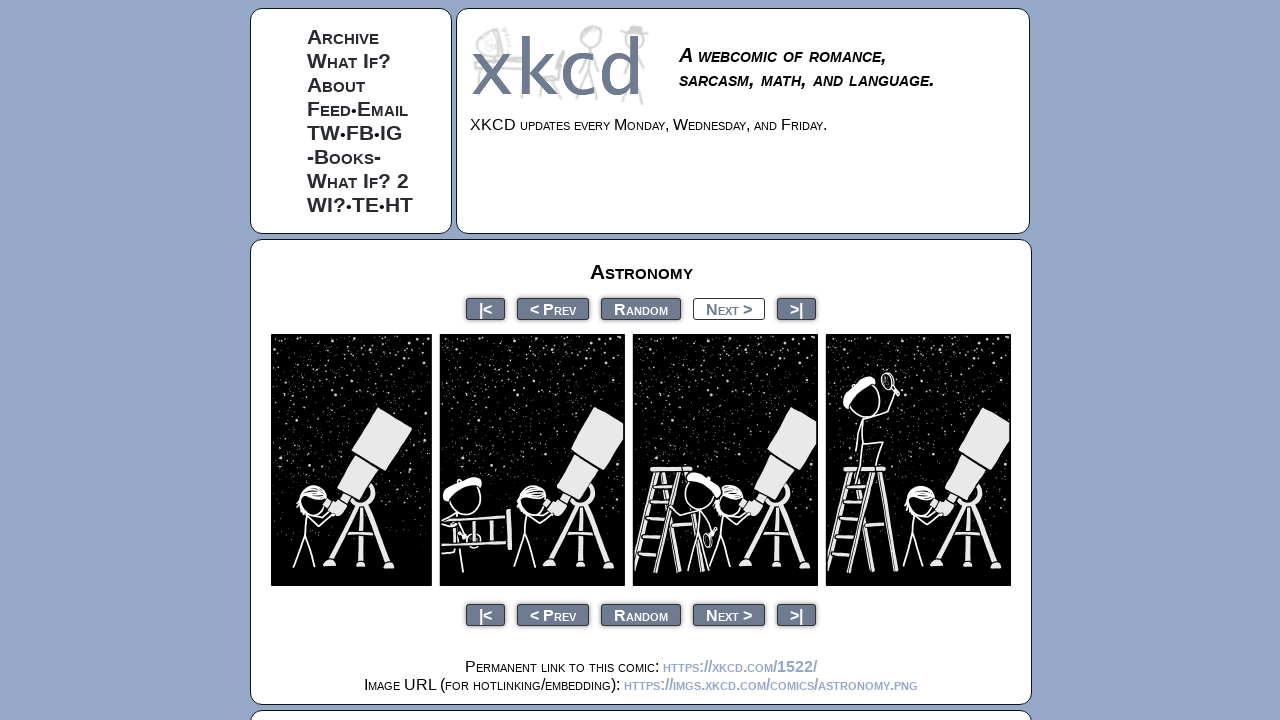

Clicked next button to navigate to next XKCD comic at (729, 308) on a[rel="next"]
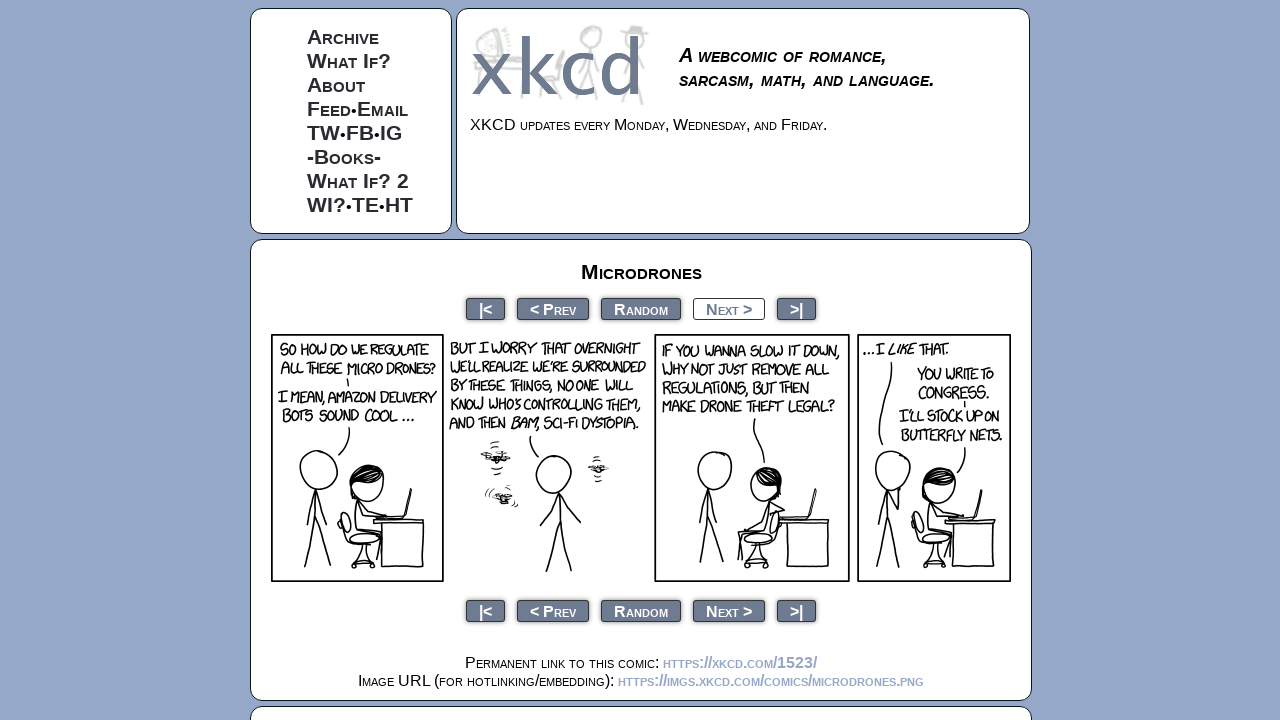

Navigated to XKCD comic 213
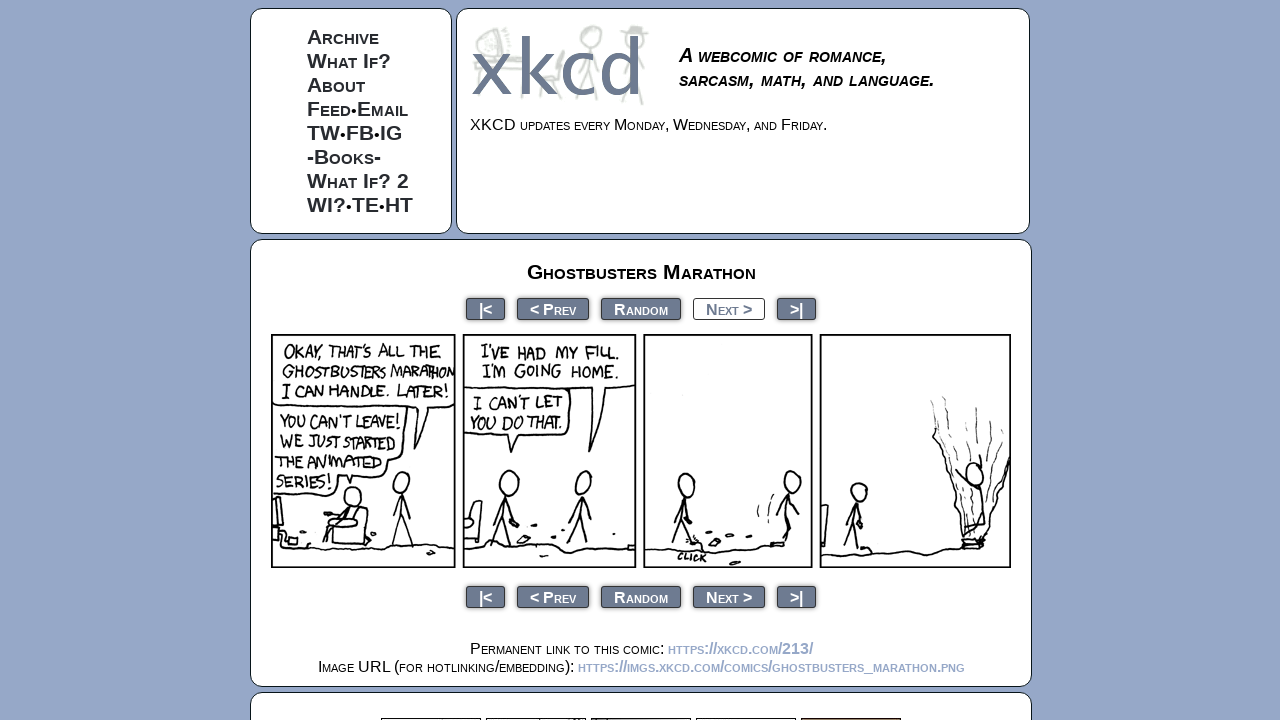

Clicked previous button to navigate backward through XKCD comics at (553, 308) on a[rel="prev"]
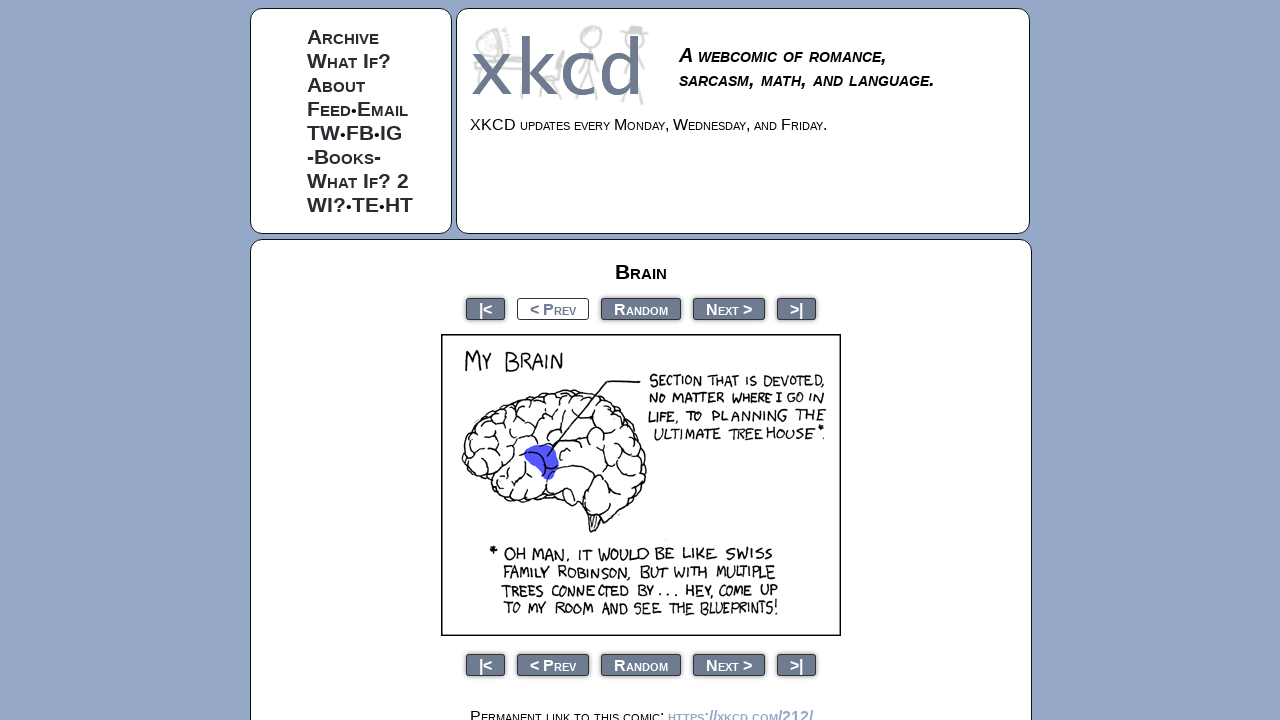

Clicked previous button to navigate backward through XKCD comics at (553, 308) on a[rel="prev"]
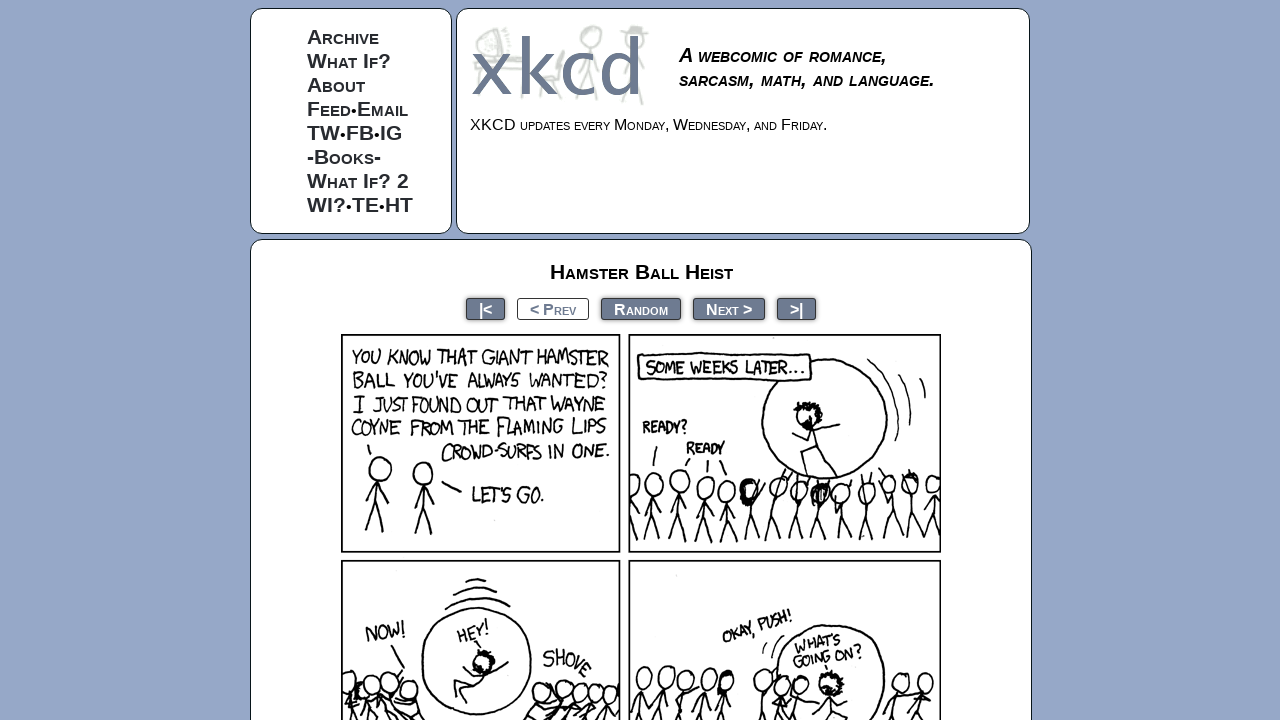

Clicked previous button to navigate backward through XKCD comics at (553, 308) on a[rel="prev"]
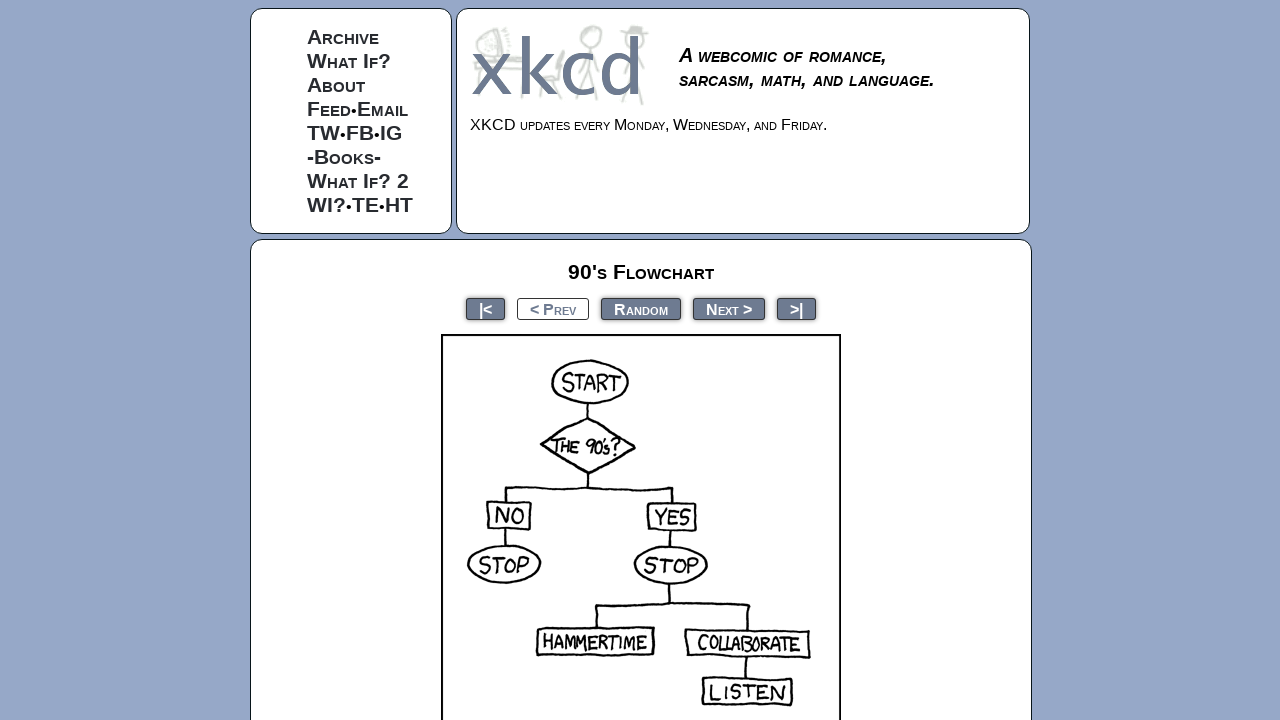

Clicked previous button to navigate backward through XKCD comics at (553, 308) on a[rel="prev"]
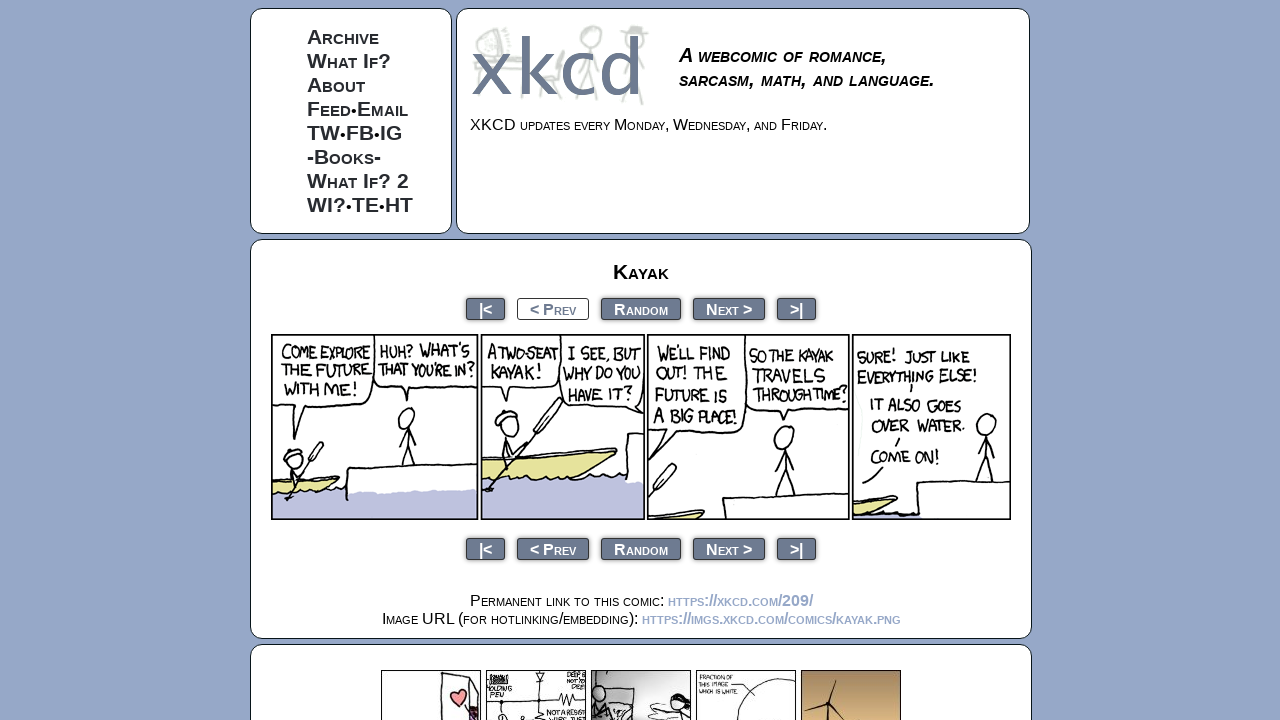

Clicked previous button to navigate backward through XKCD comics at (553, 308) on a[rel="prev"]
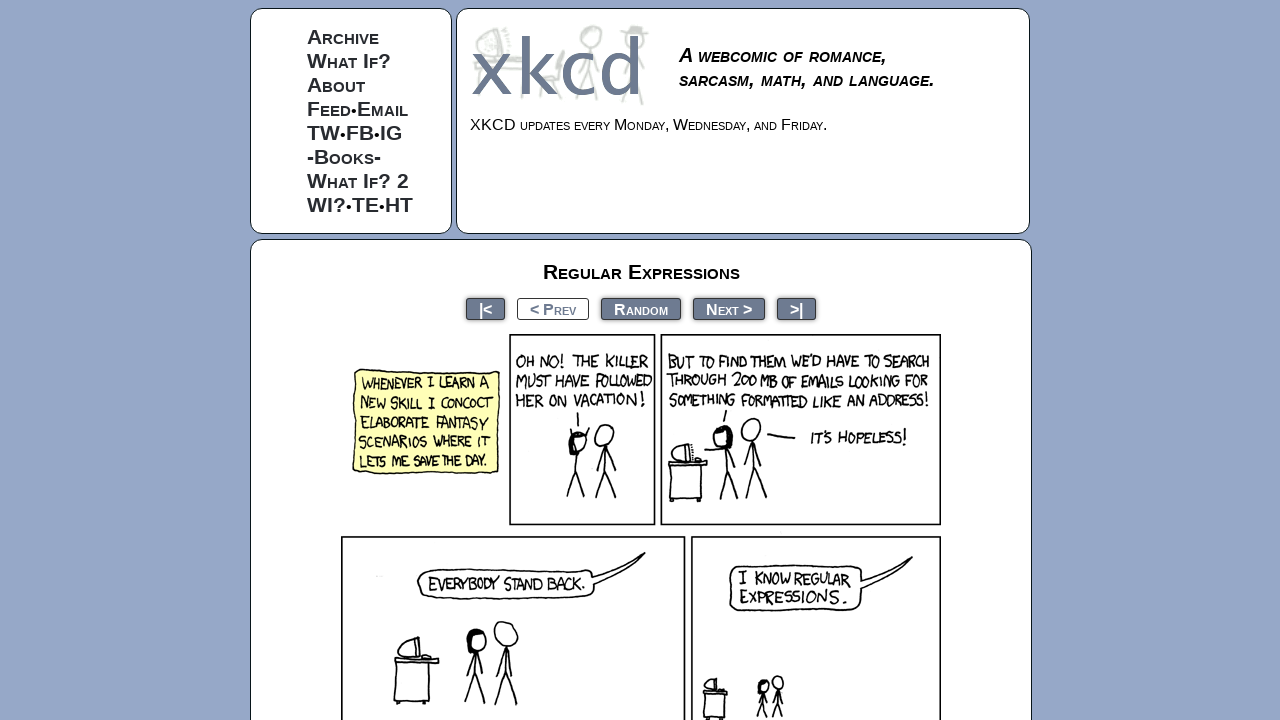

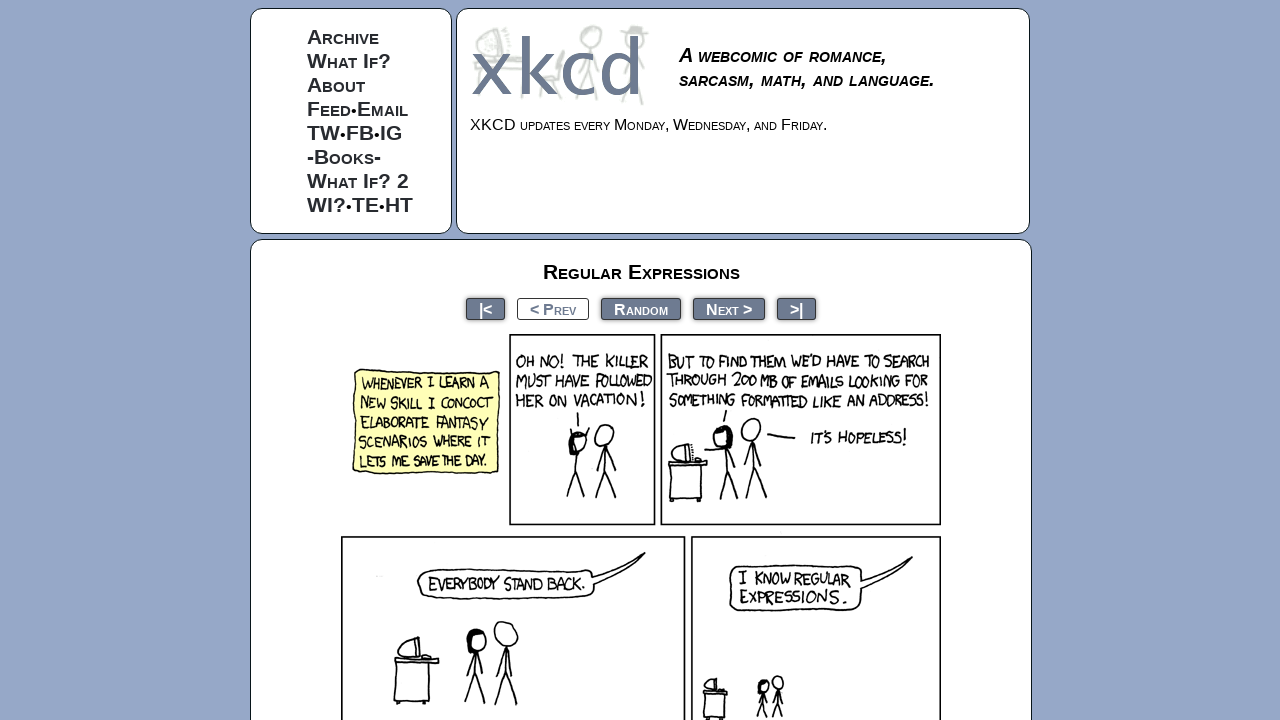